Tests home page navigation by clicking on the Shop menu and then clicking the Home navigation link to return to the home page.

Starting URL: https://practice.automationtesting.in/

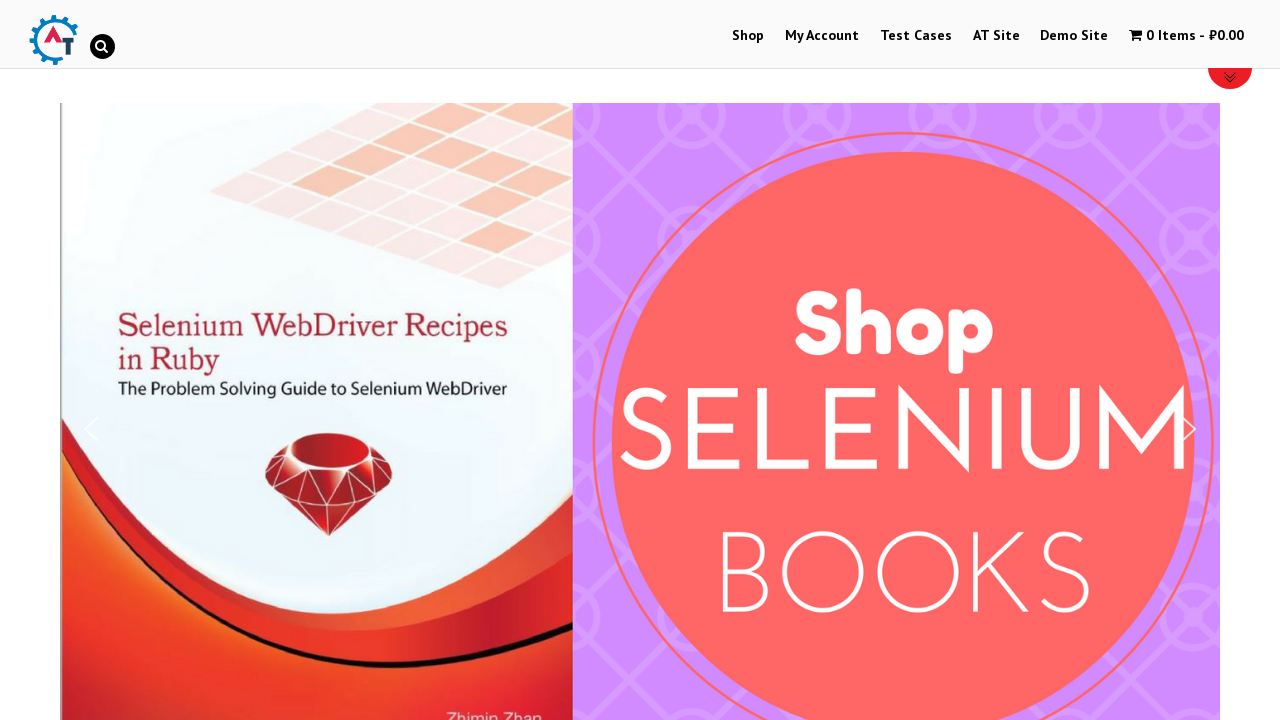

Waited for home page to load (domcontentloaded)
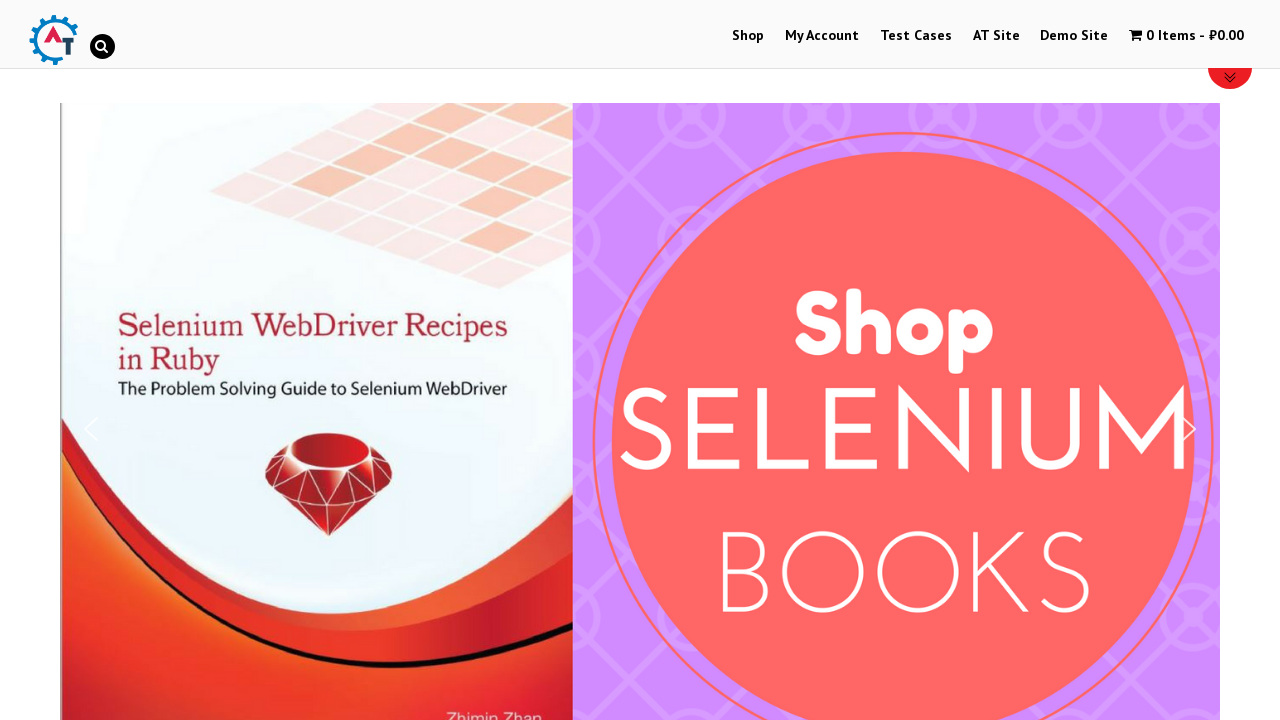

Clicked on Shop menu item at (748, 36) on #menu-item-40
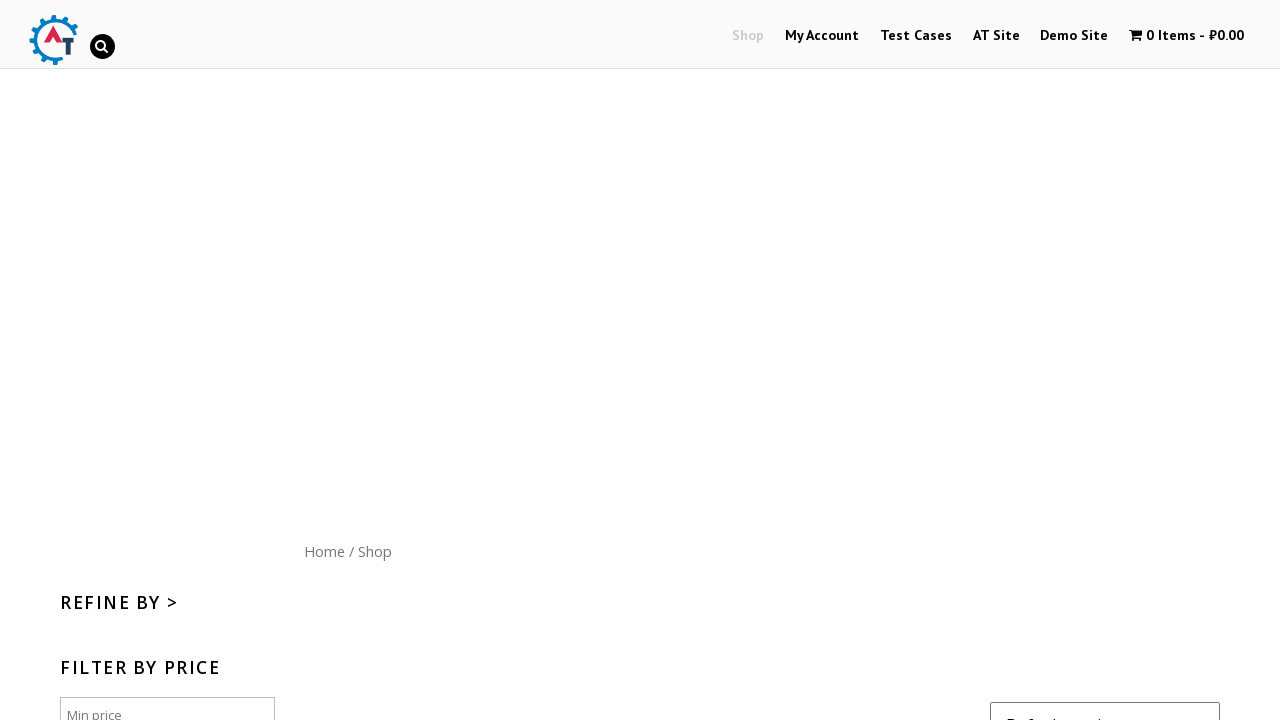

Waited for shop page to load (domcontentloaded)
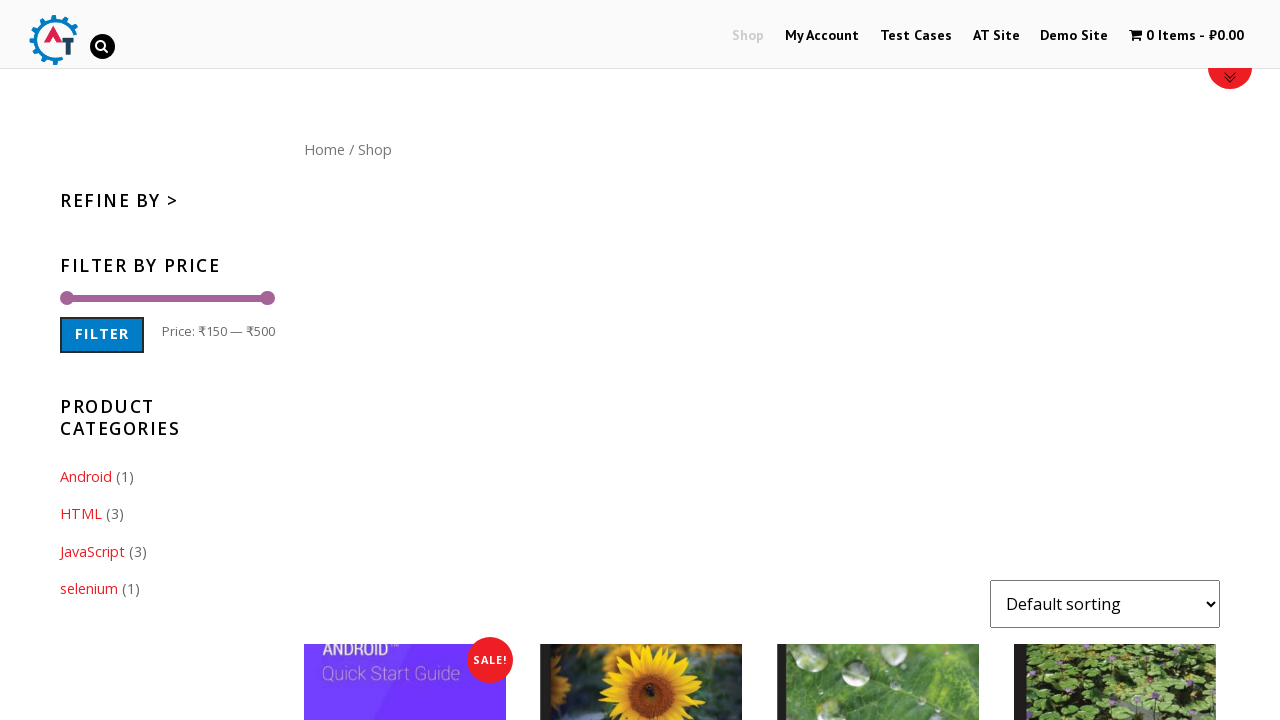

Clicked on Home navigation link to return to home page at (324, 149) on #content nav a
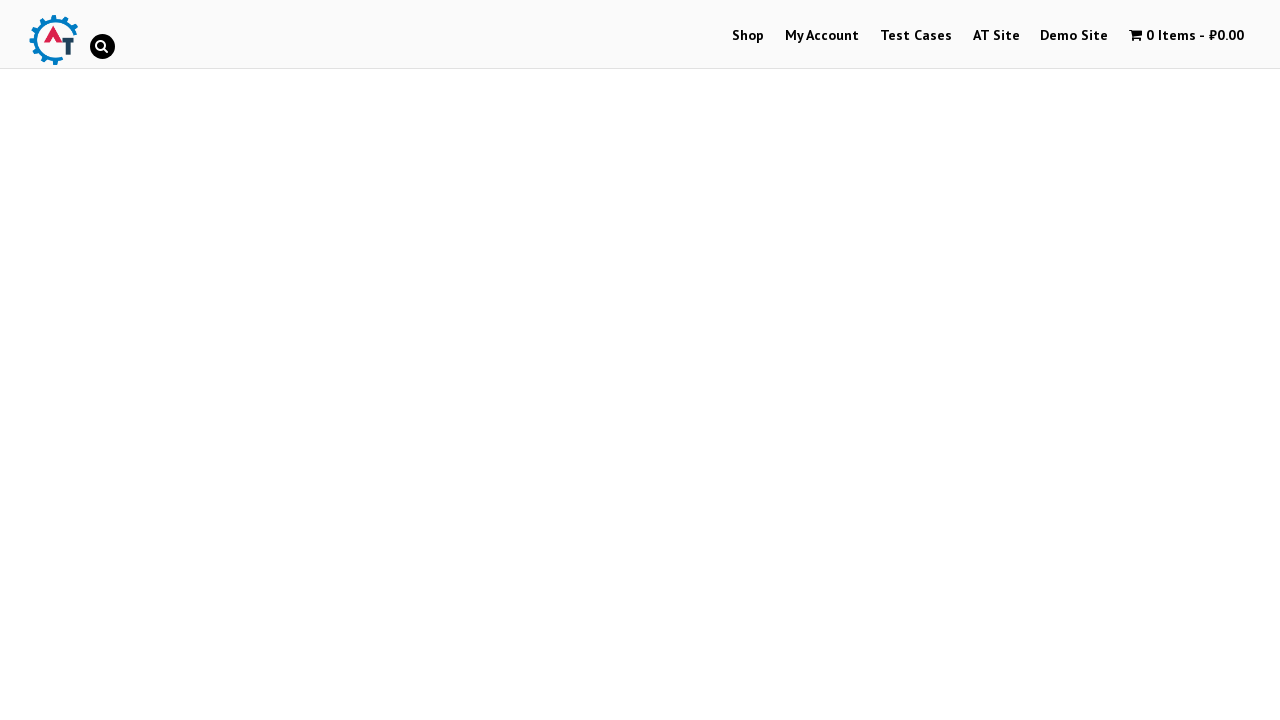

Waited for home page to load after navigation (domcontentloaded)
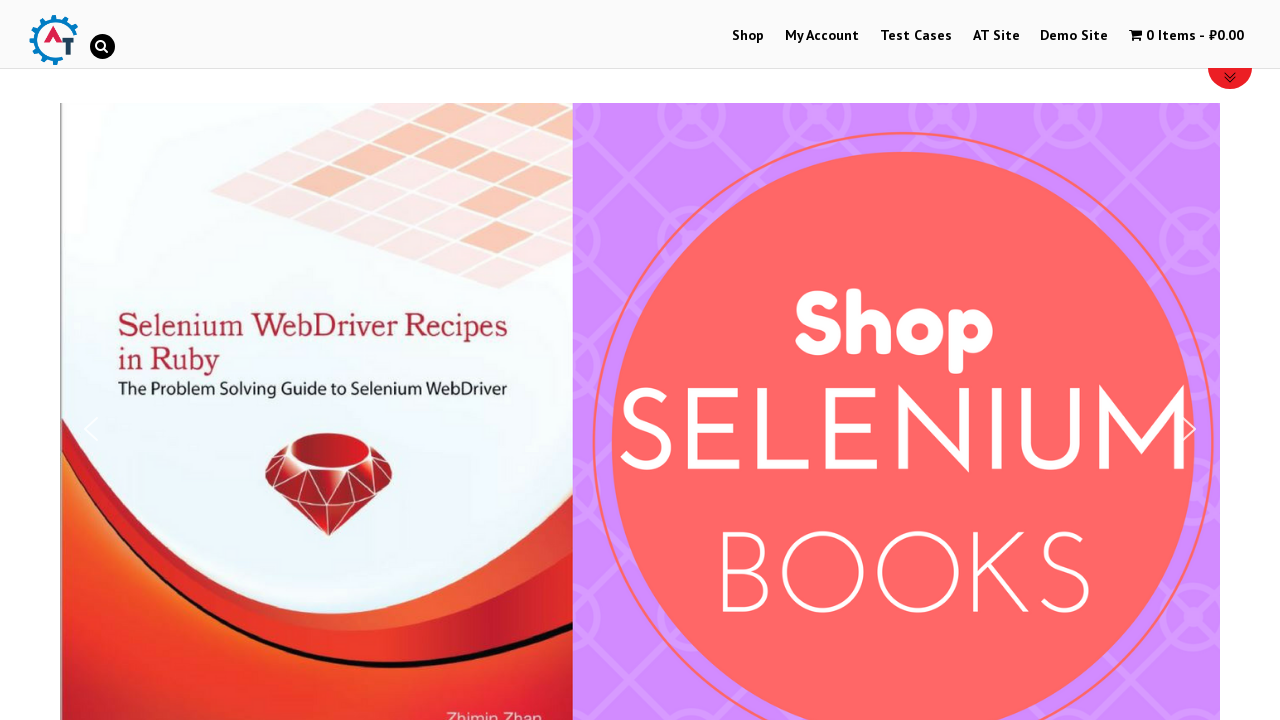

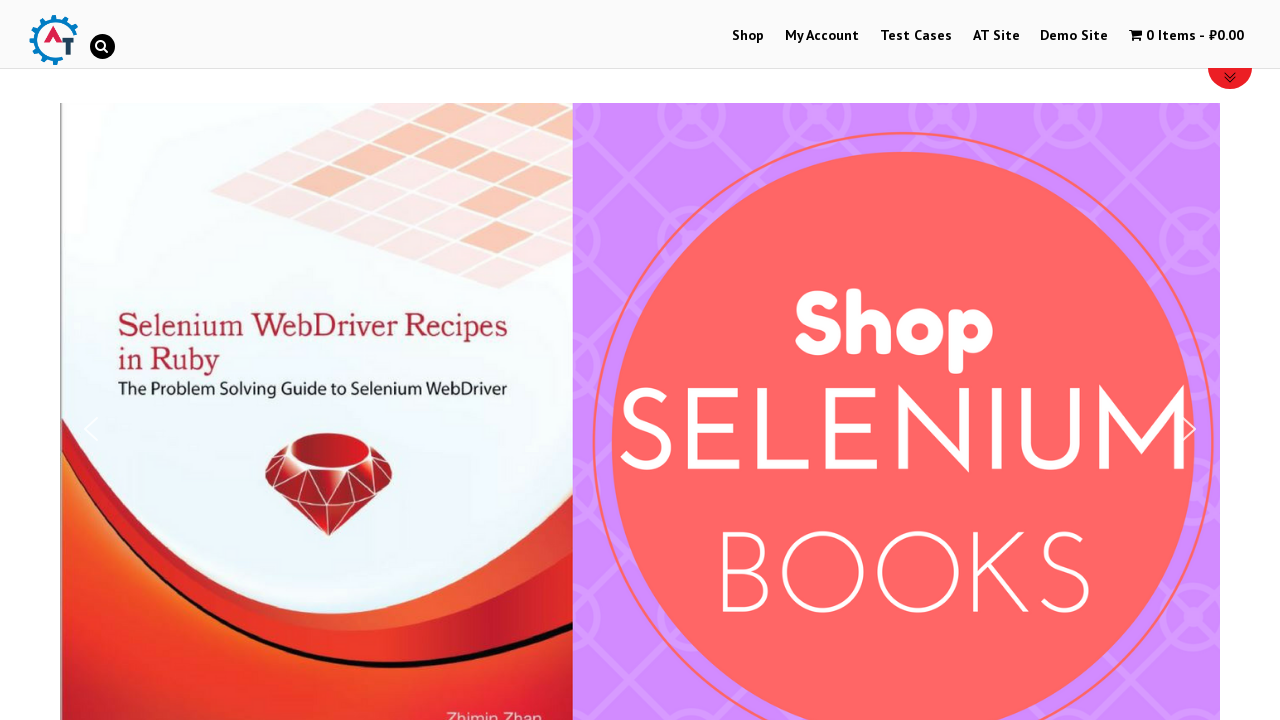